Tests switching between multiple browser windows by clicking a link that opens a new window, then switching between the original and new window using window handles based on their order.

Starting URL: http://the-internet.herokuapp.com/windows

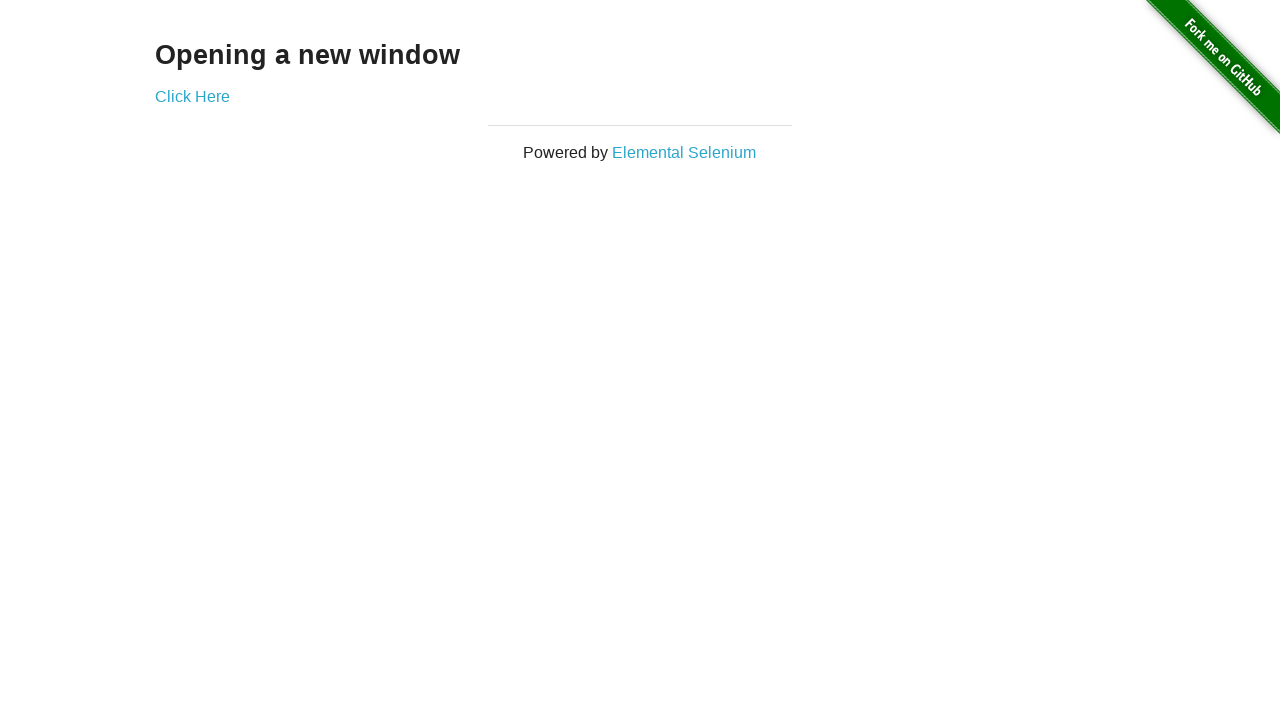

Clicked link to open new window at (192, 96) on .example a
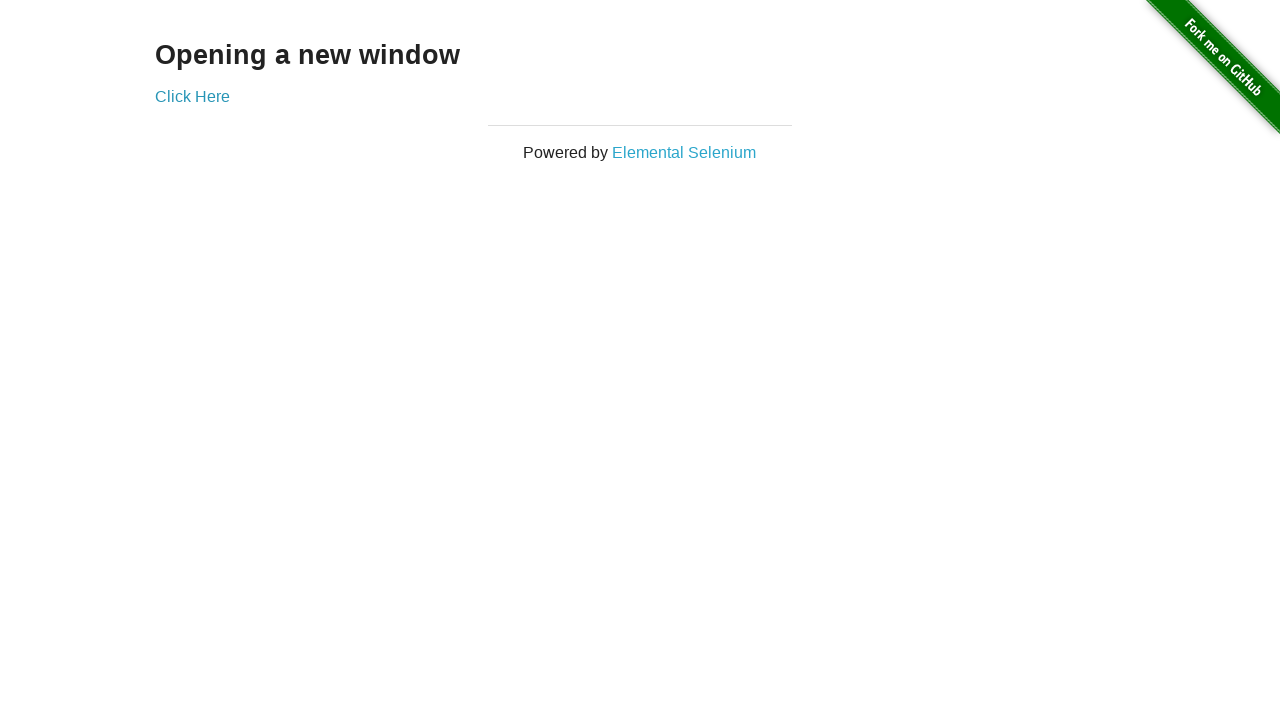

New window loaded
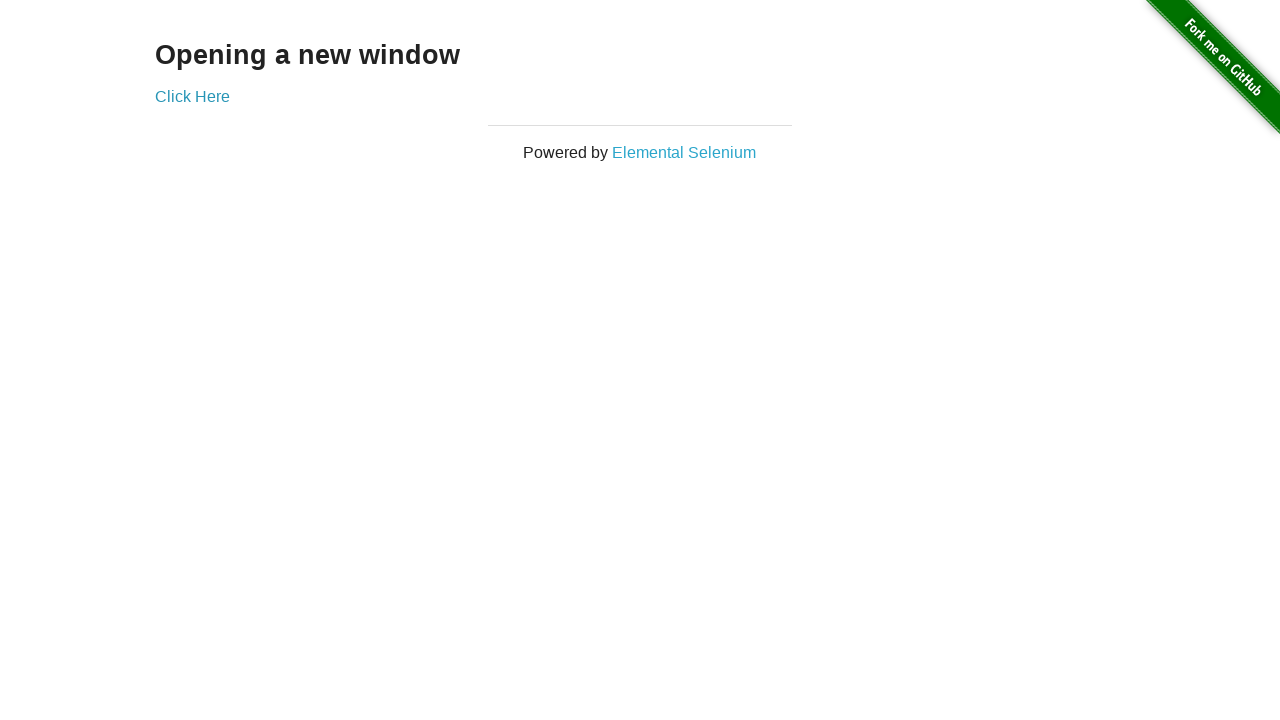

Verified original window title is not 'New Window'
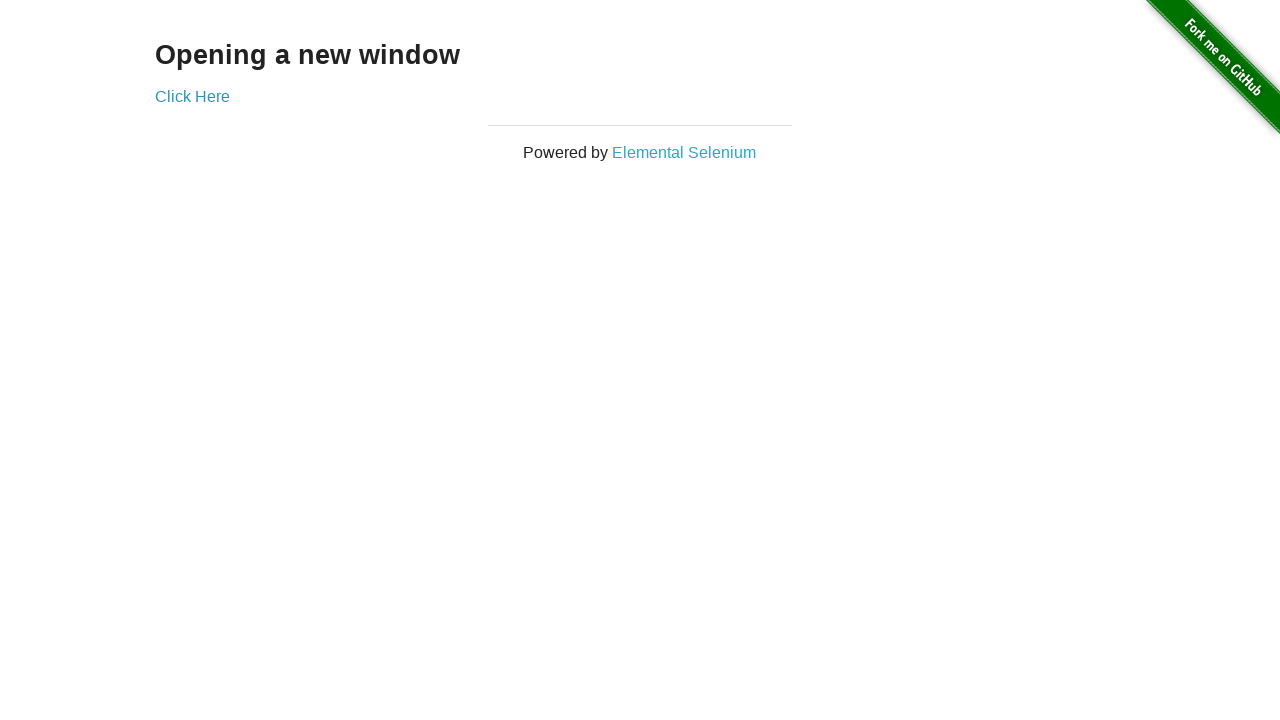

Verified new window title is 'New Window'
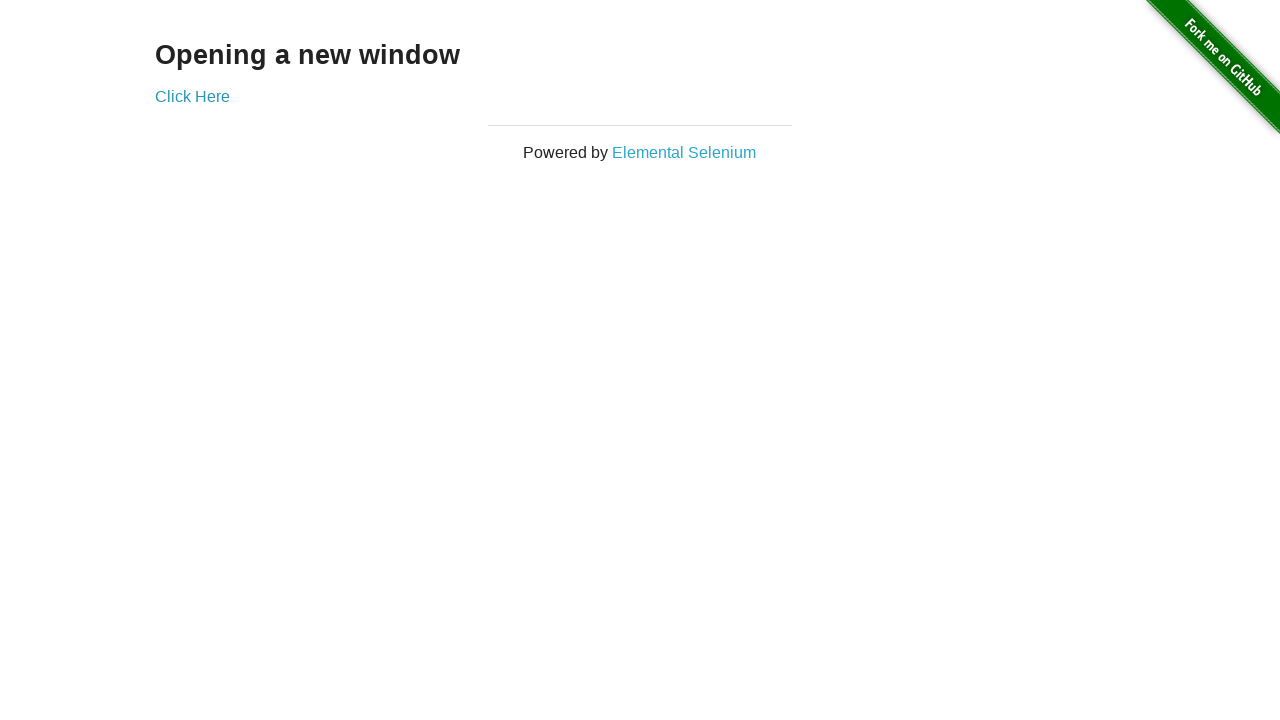

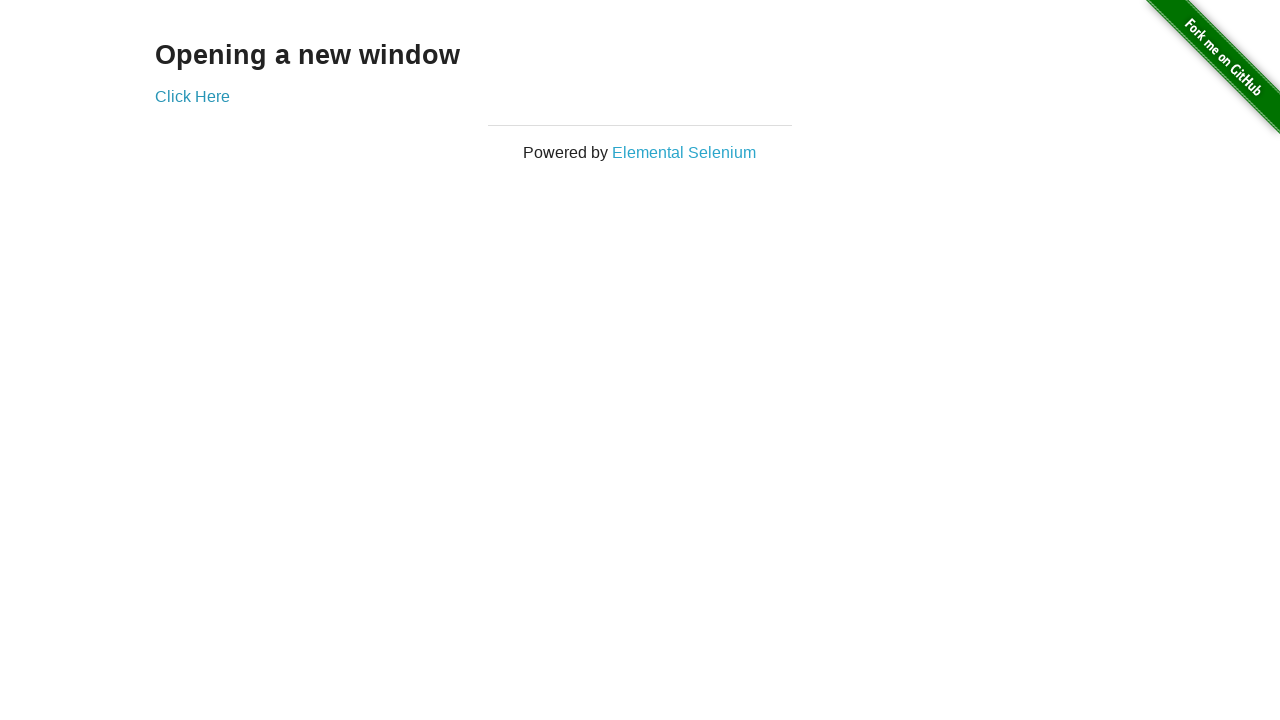